Tests drag and drop functionality on jQuery UI demo page by dragging an element from source to destination within an iframe

Starting URL: https://jqueryui.com/droppable/

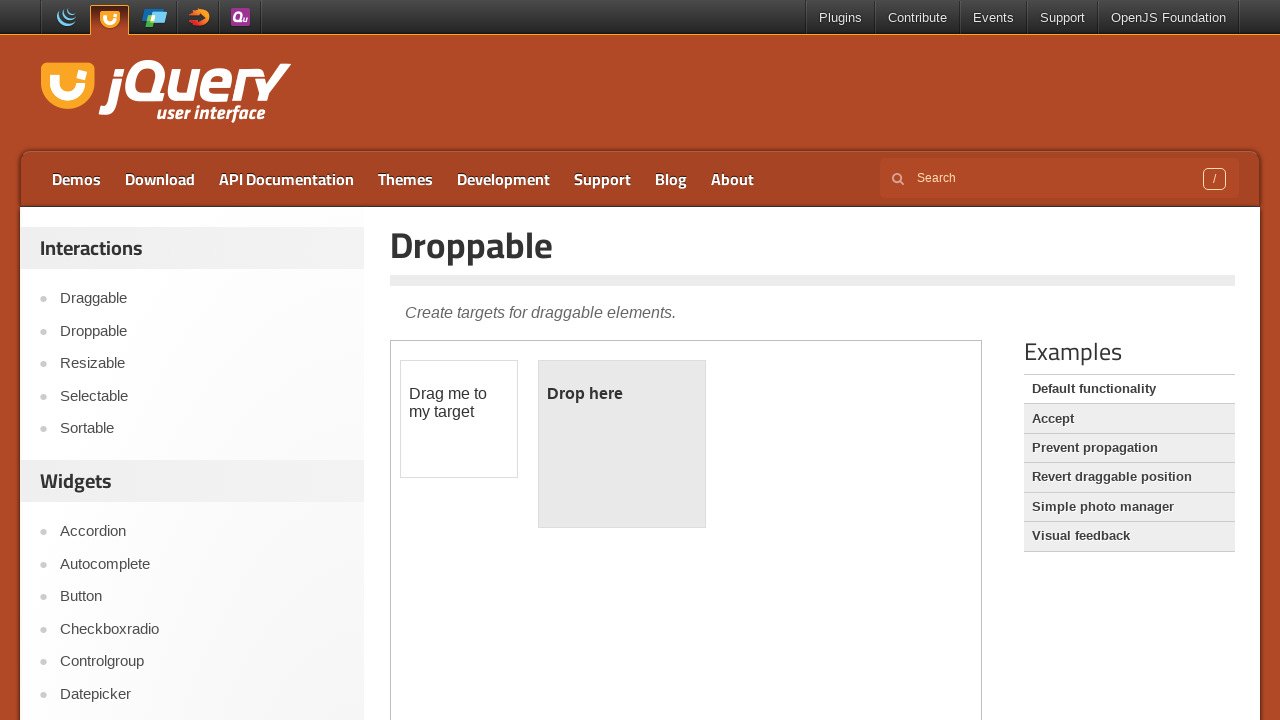

Located the demo iframe
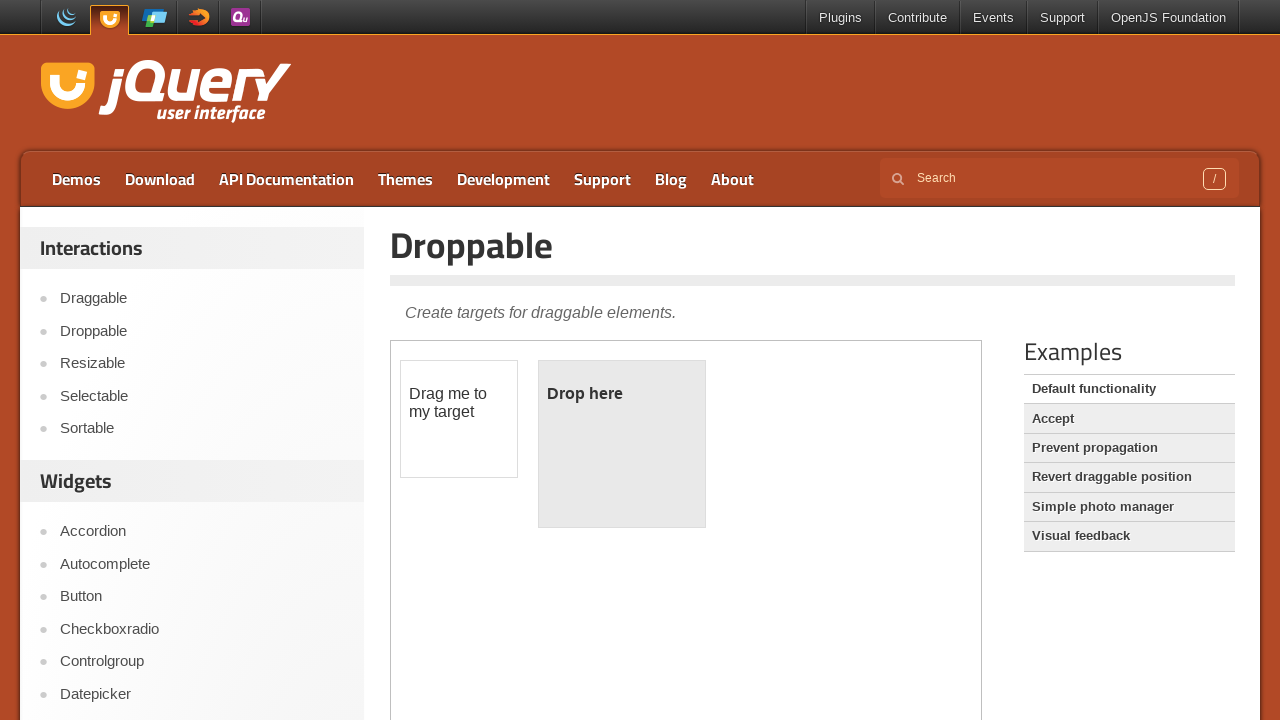

Located the draggable source element
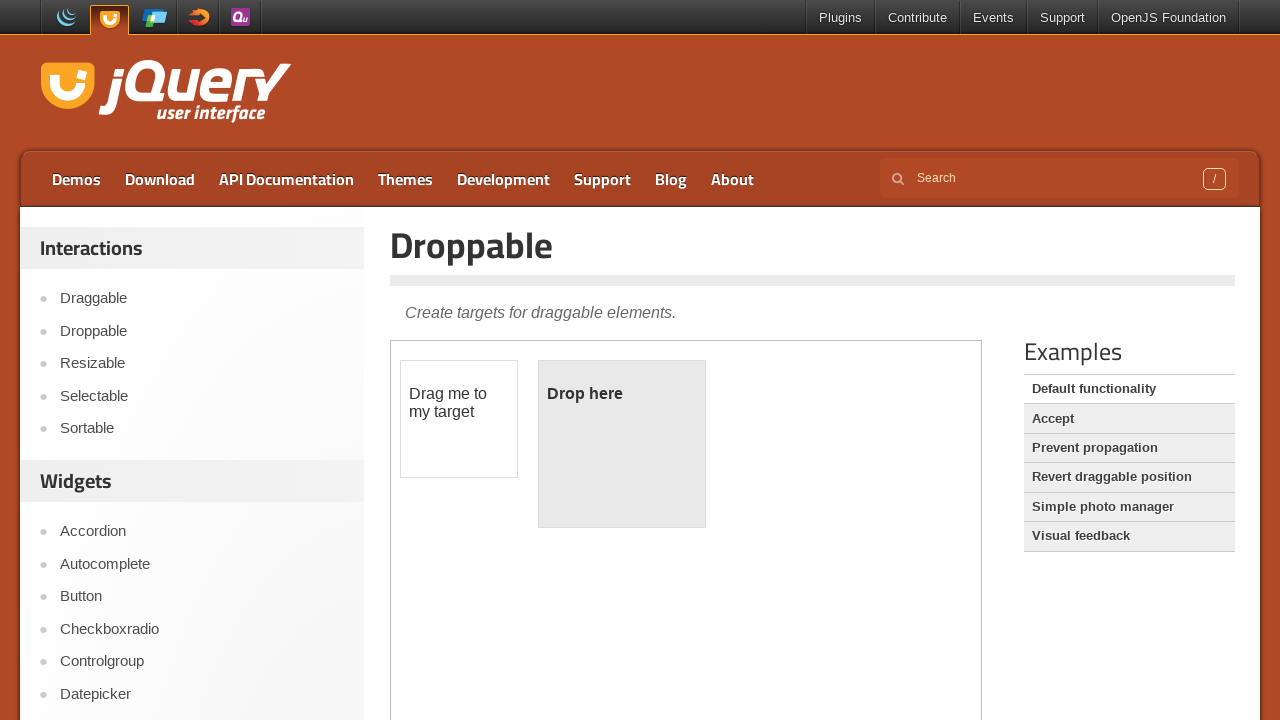

Located the droppable destination element
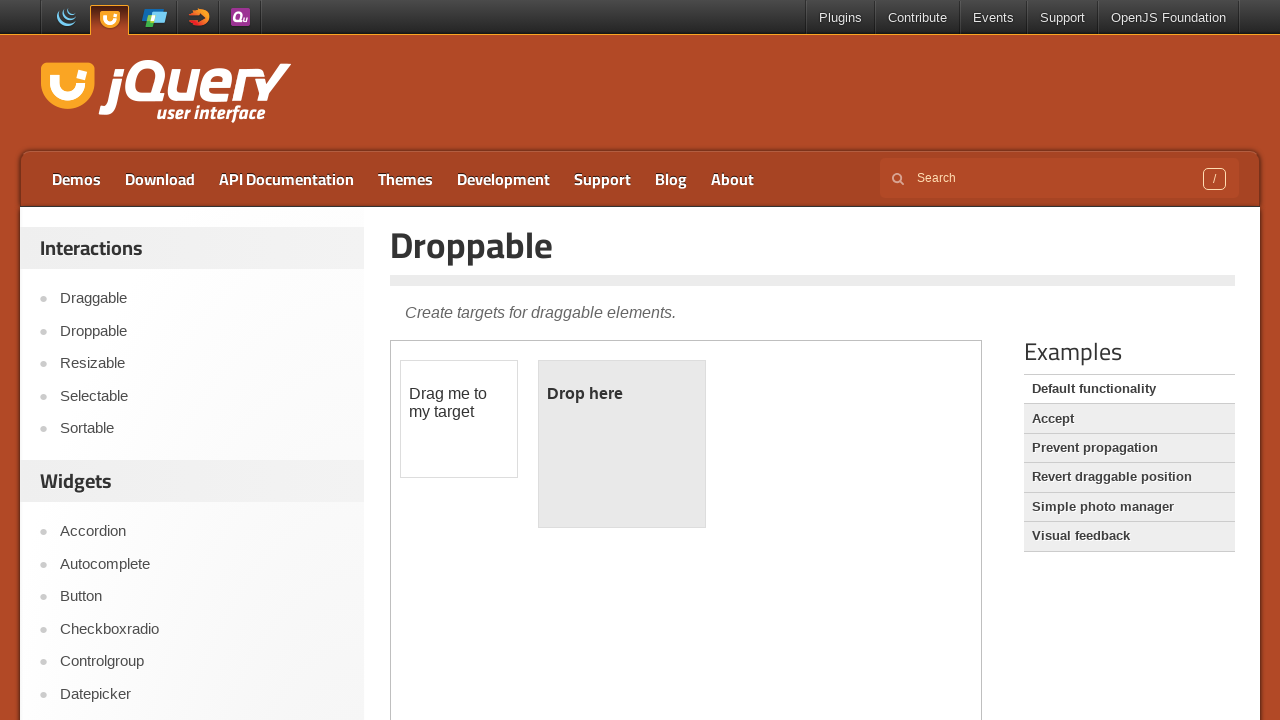

Dragged element from source to destination at (622, 444)
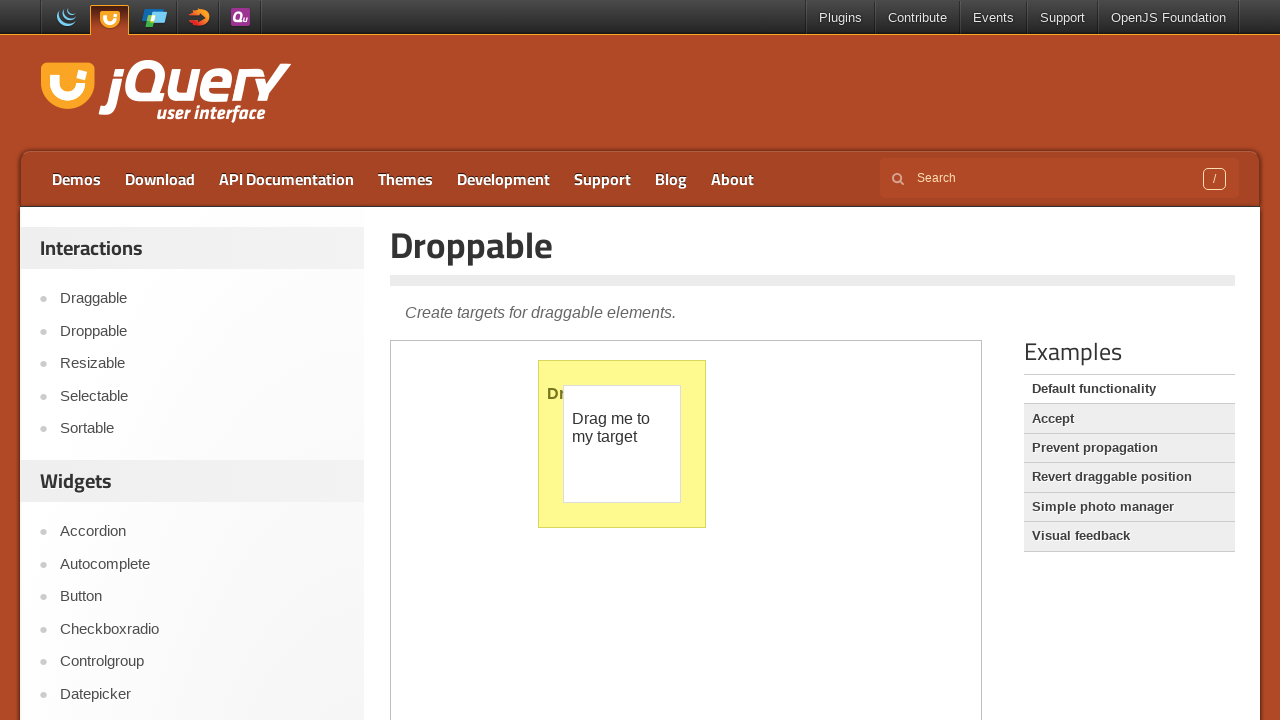

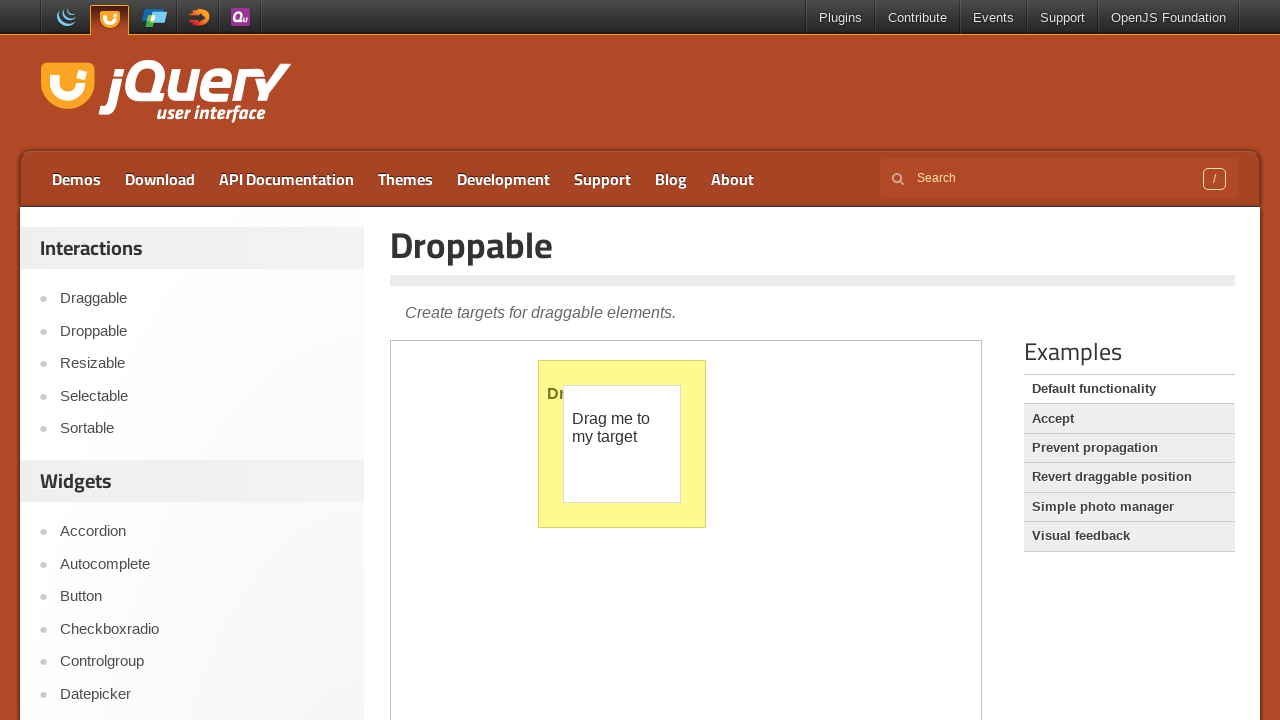